Tests the search functionality on the Playwright documentation website by clicking the search button, filling in a search query, and submitting the search.

Starting URL: https://playwright.dev/

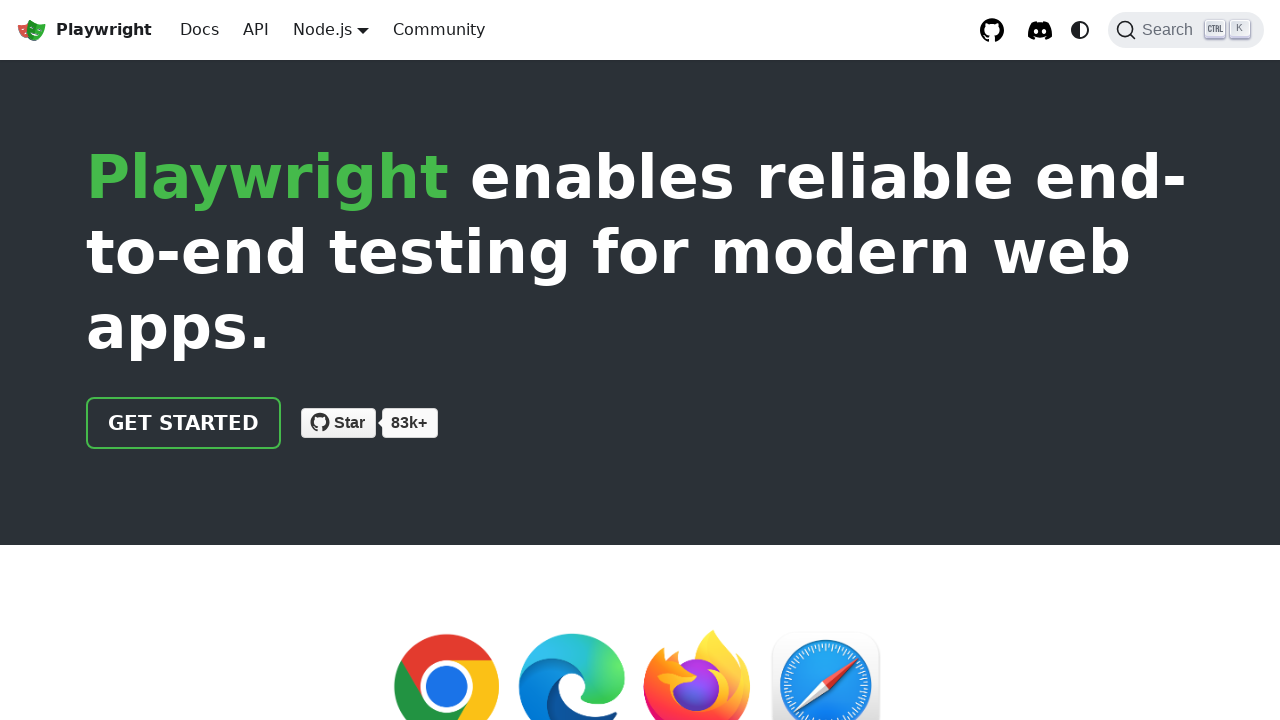

Clicked the search button at (1186, 30) on internal:label="Search"i
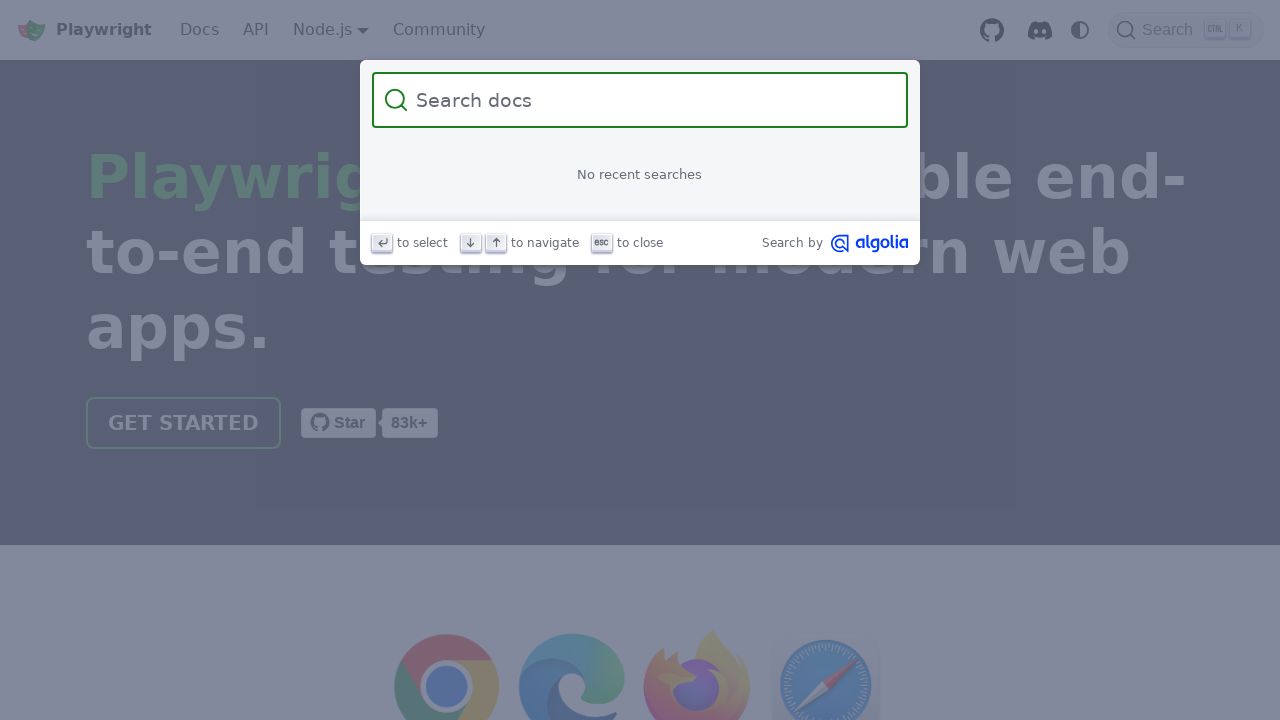

Filled search field with 'test' on internal:attr=[placeholder="Search docs"i]
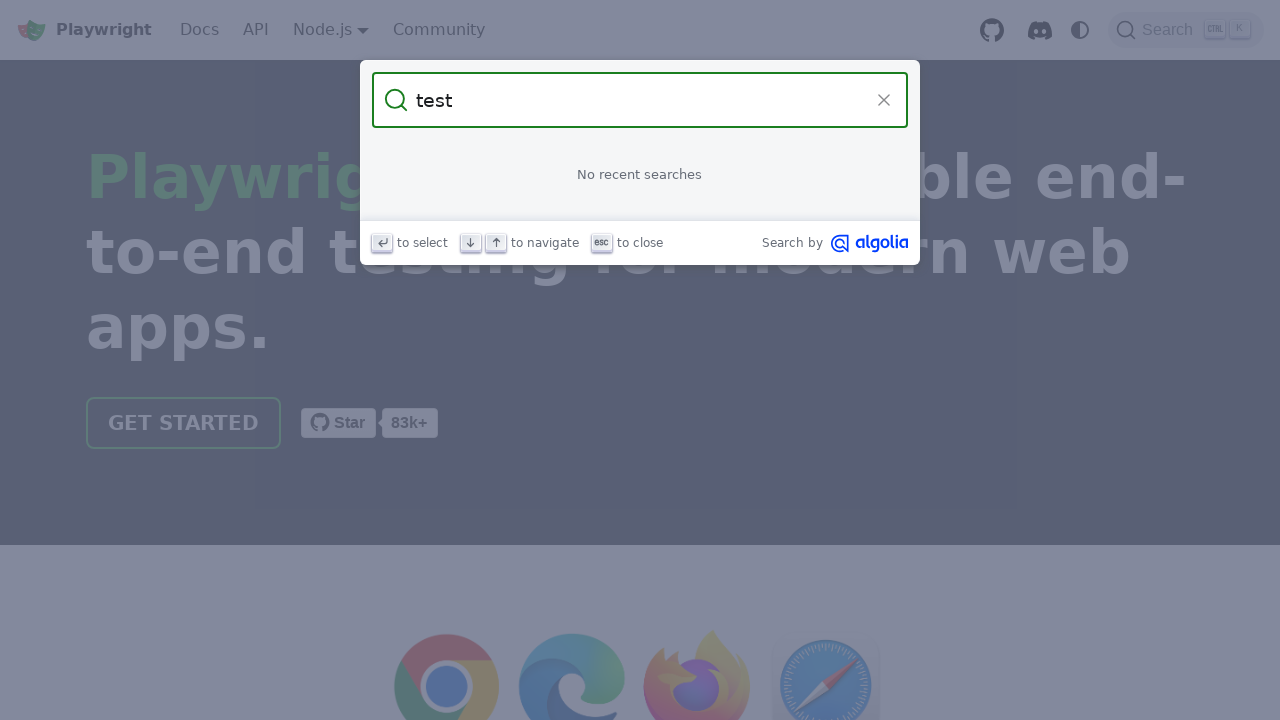

Submitted search query by pressing Enter on internal:attr=[placeholder="Search docs"i]
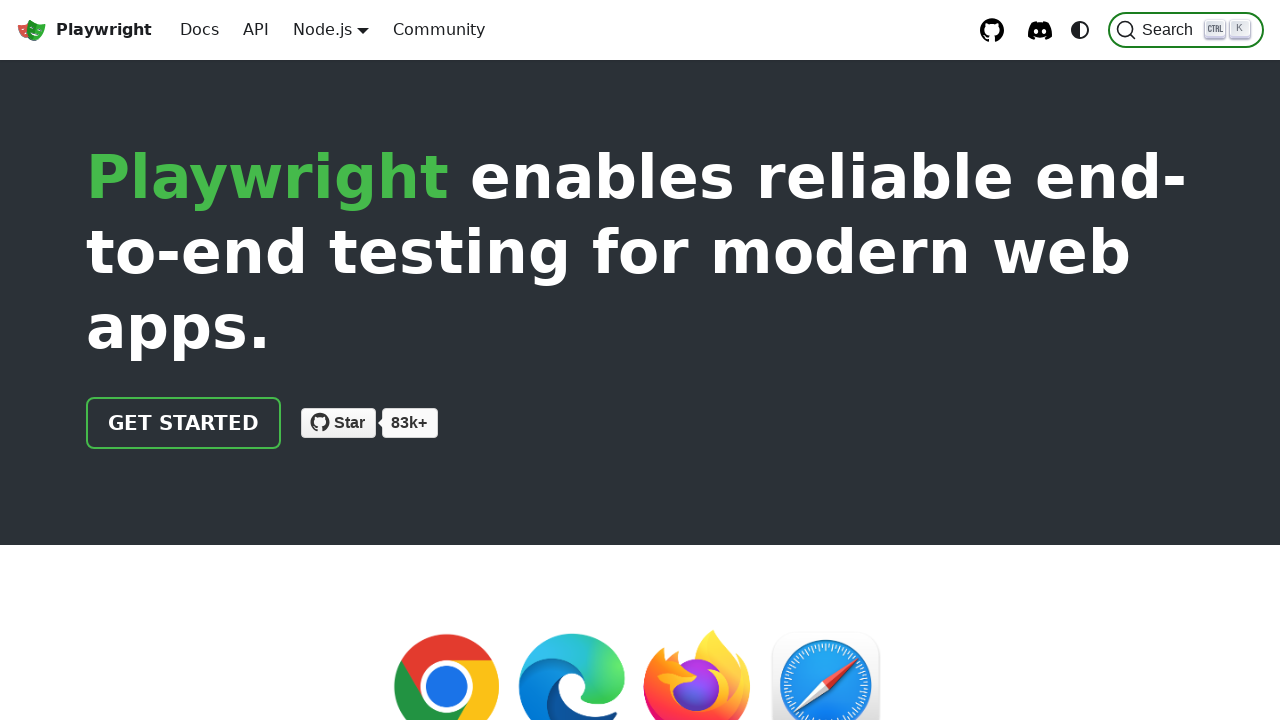

Waited for search results to load
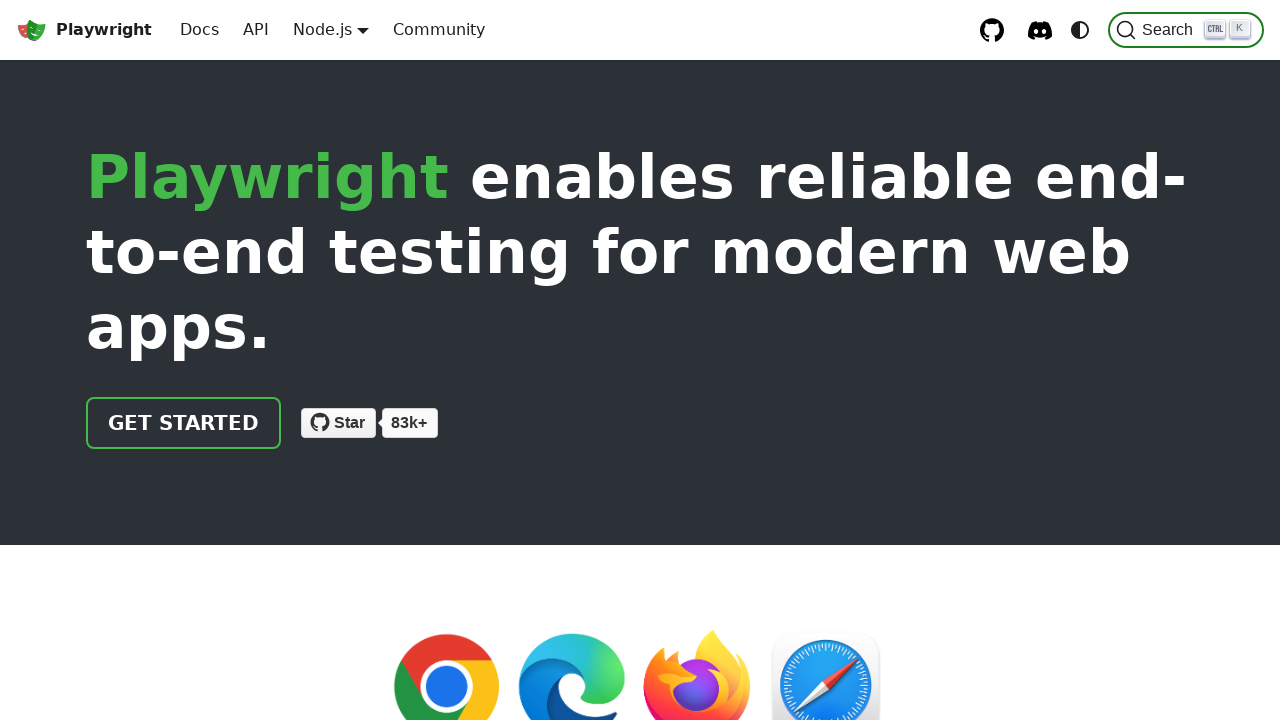

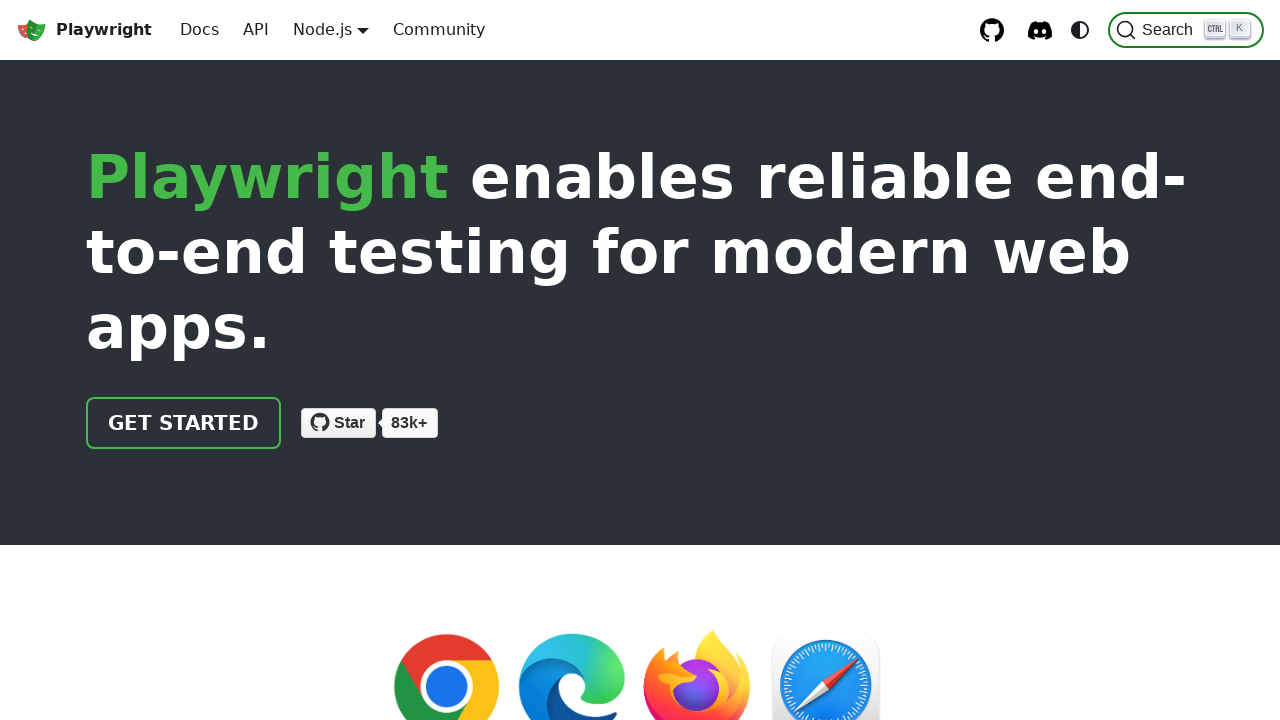